Tests the add/remove elements functionality by clicking the "Add Element" button to create new elements, then clicking all "Delete" buttons to remove them

Starting URL: https://the-internet.herokuapp.com/add_remove_elements/

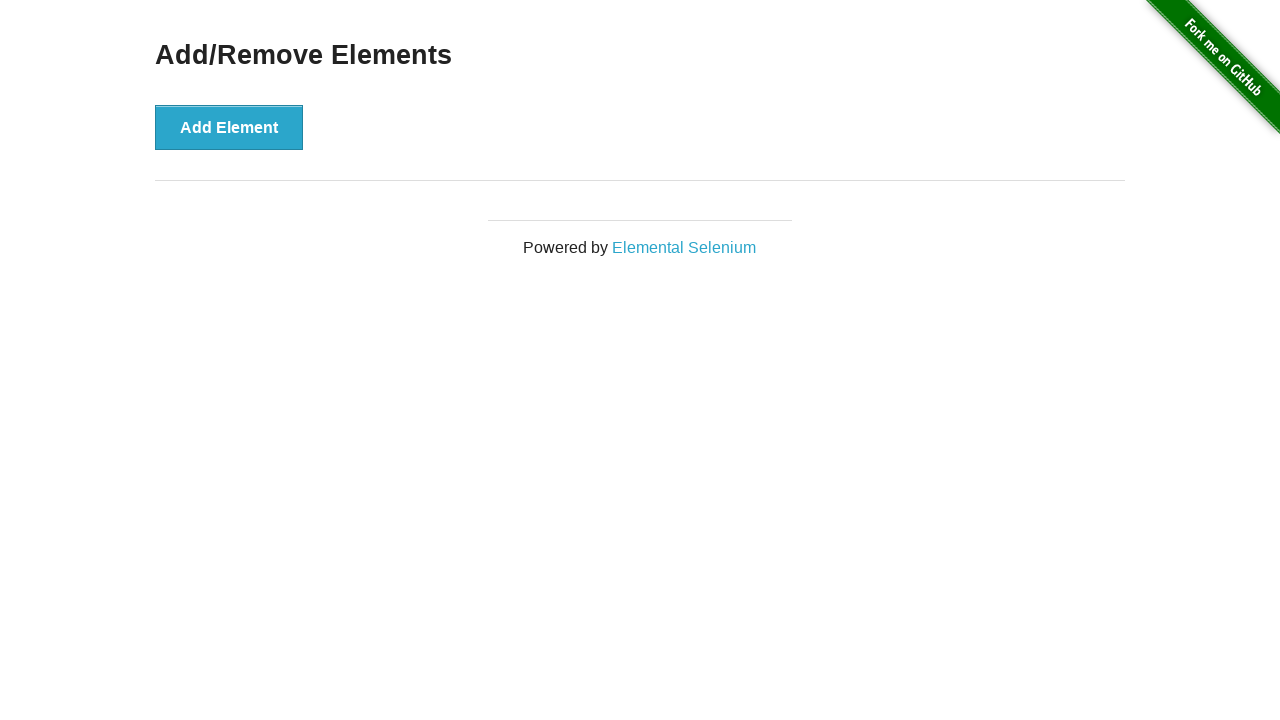

Navigated to add/remove elements page
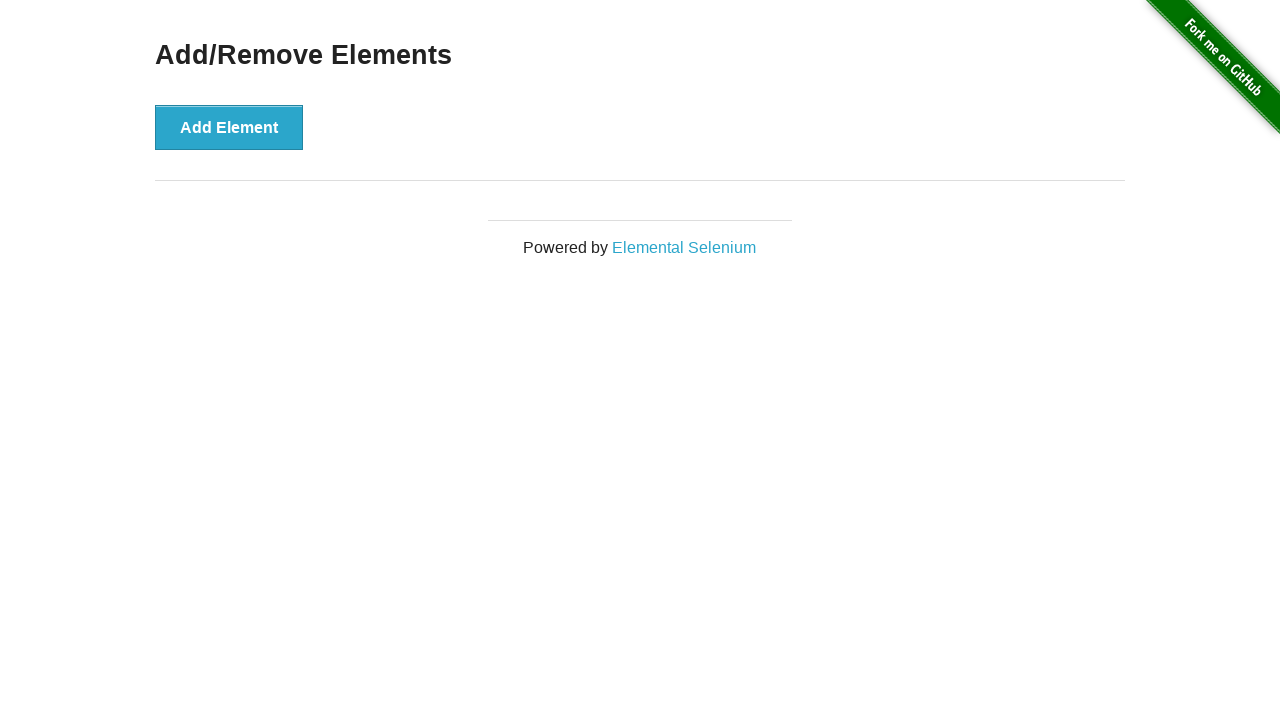

Clicked 'Add Element' button to create new element at (229, 127) on xpath=//button[normalize-space()='Add Element']
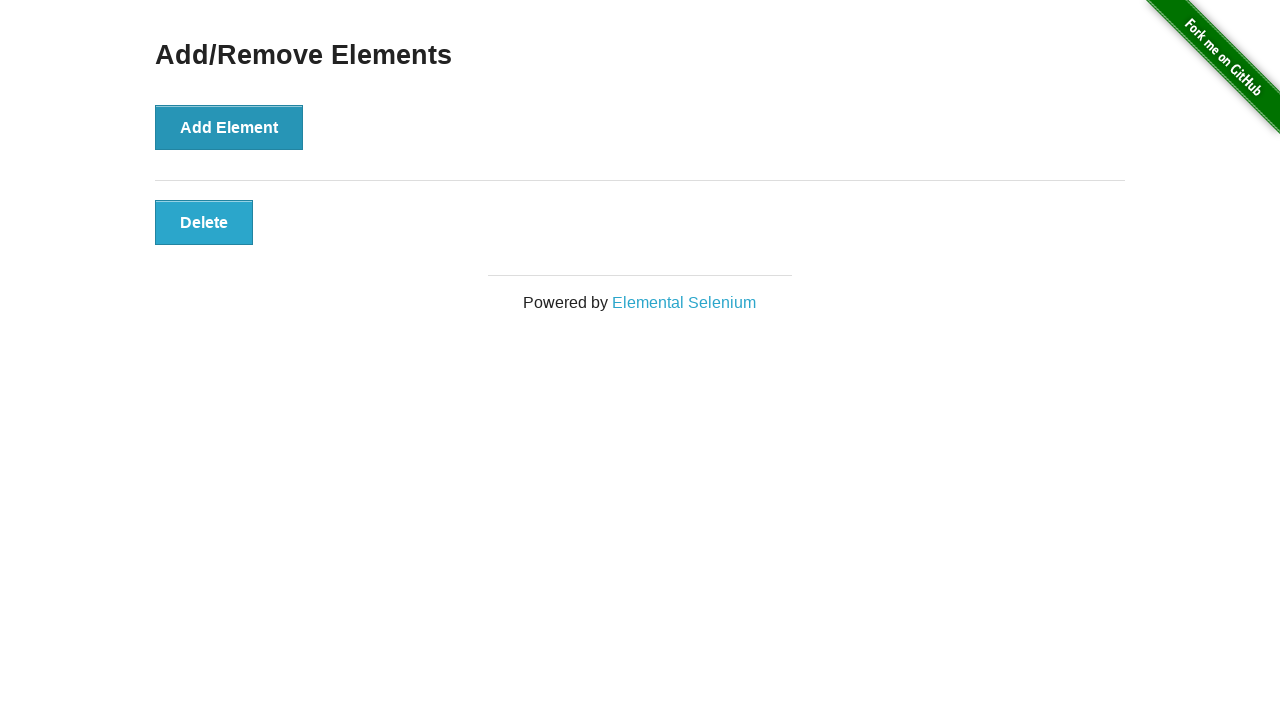

Delete button appeared after adding element
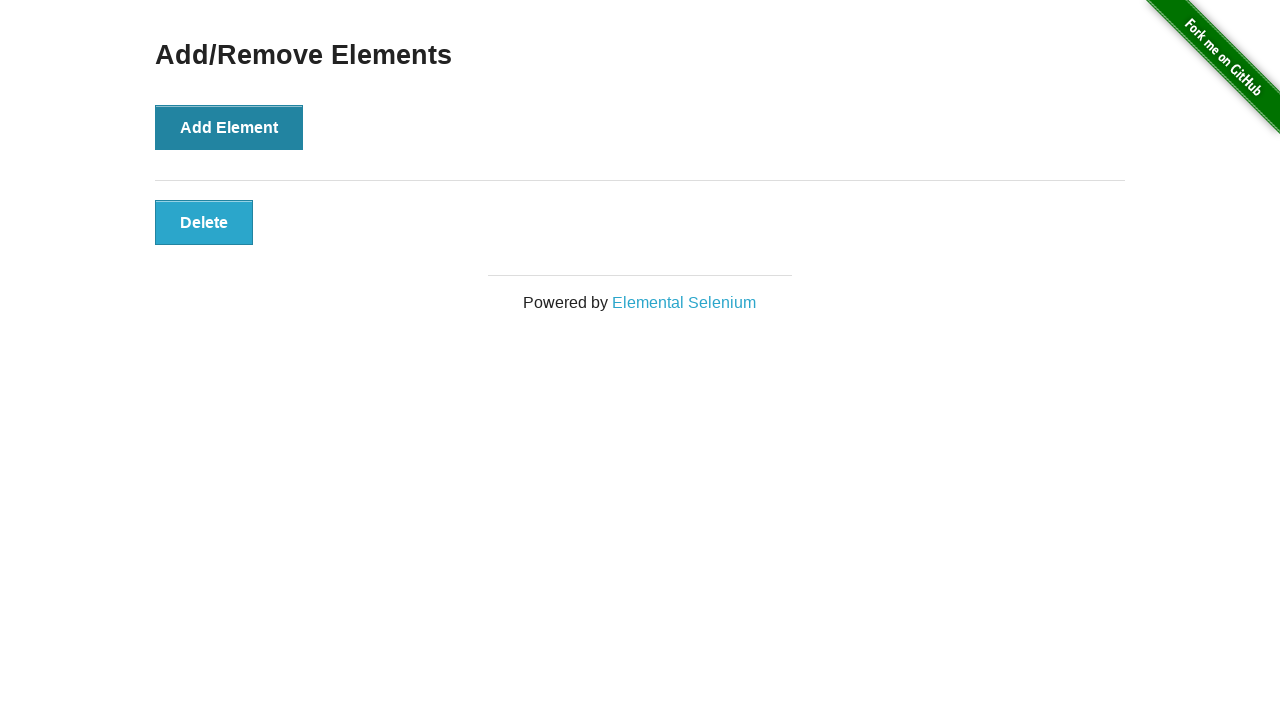

Found 1 Delete button(s) to remove
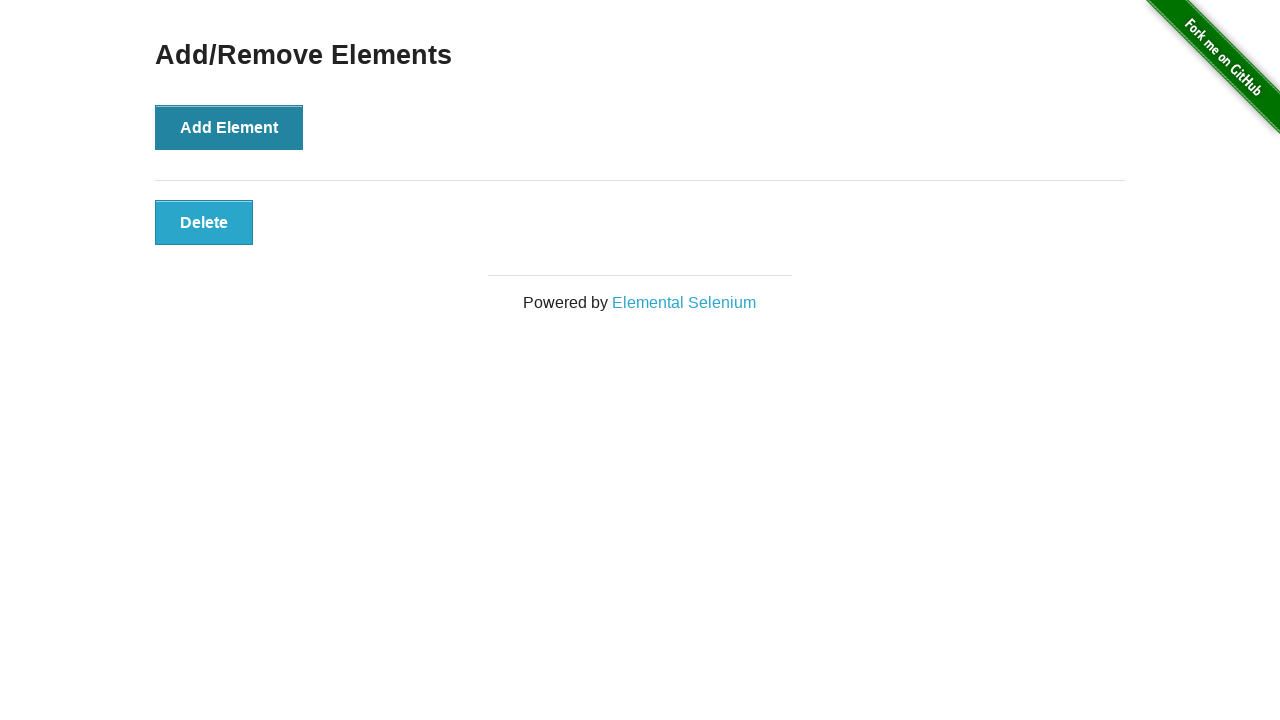

Clicked Delete button 1 of 1 at (204, 222) on xpath=//button[normalize-space()='Delete'] >> nth=0
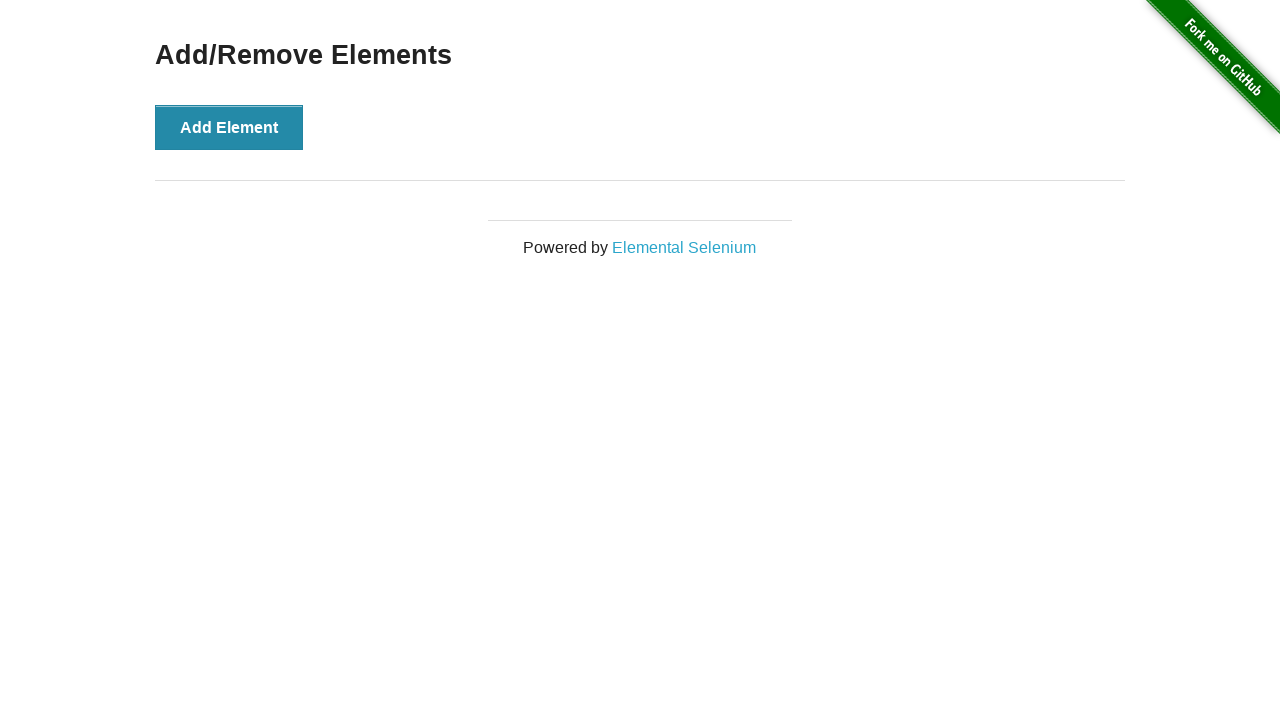

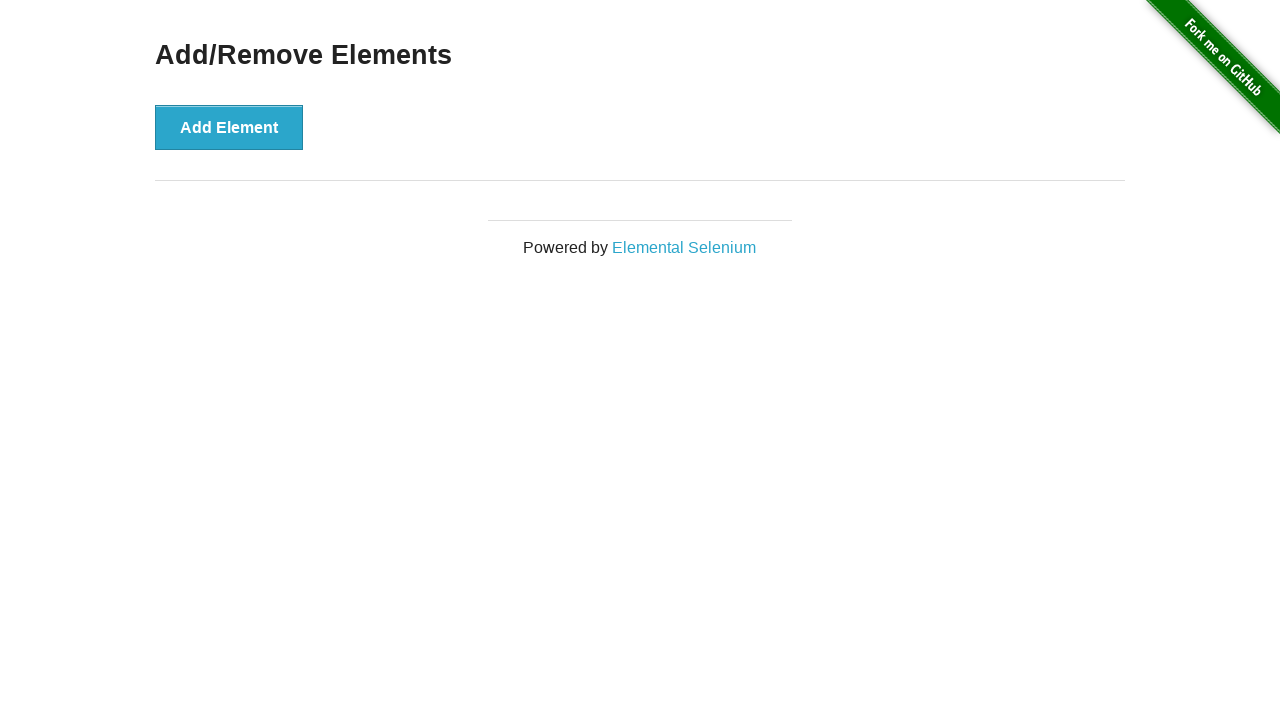